Tests JavaScript confirm alert functionality by clicking a button to trigger a confirm dialog and then accepting it by clicking OK.

Starting URL: https://v1.training-support.net/selenium/javascript-alerts

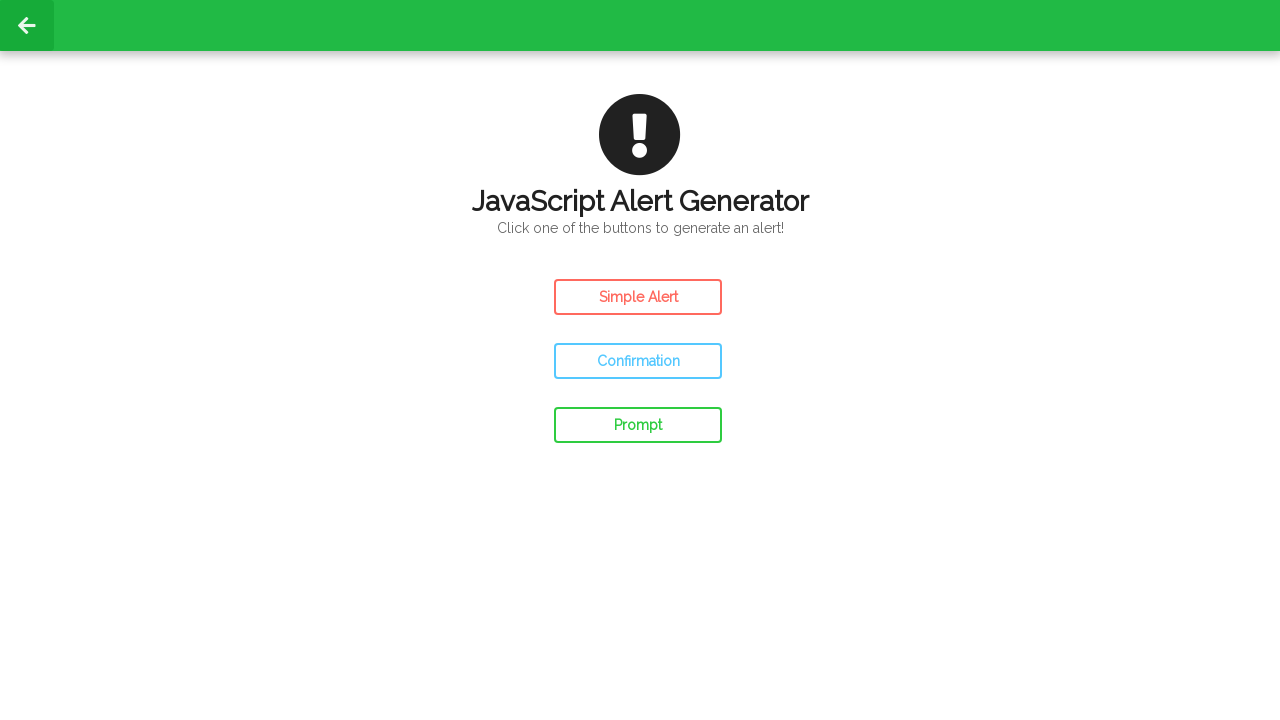

Set up dialog handler to accept confirm alerts
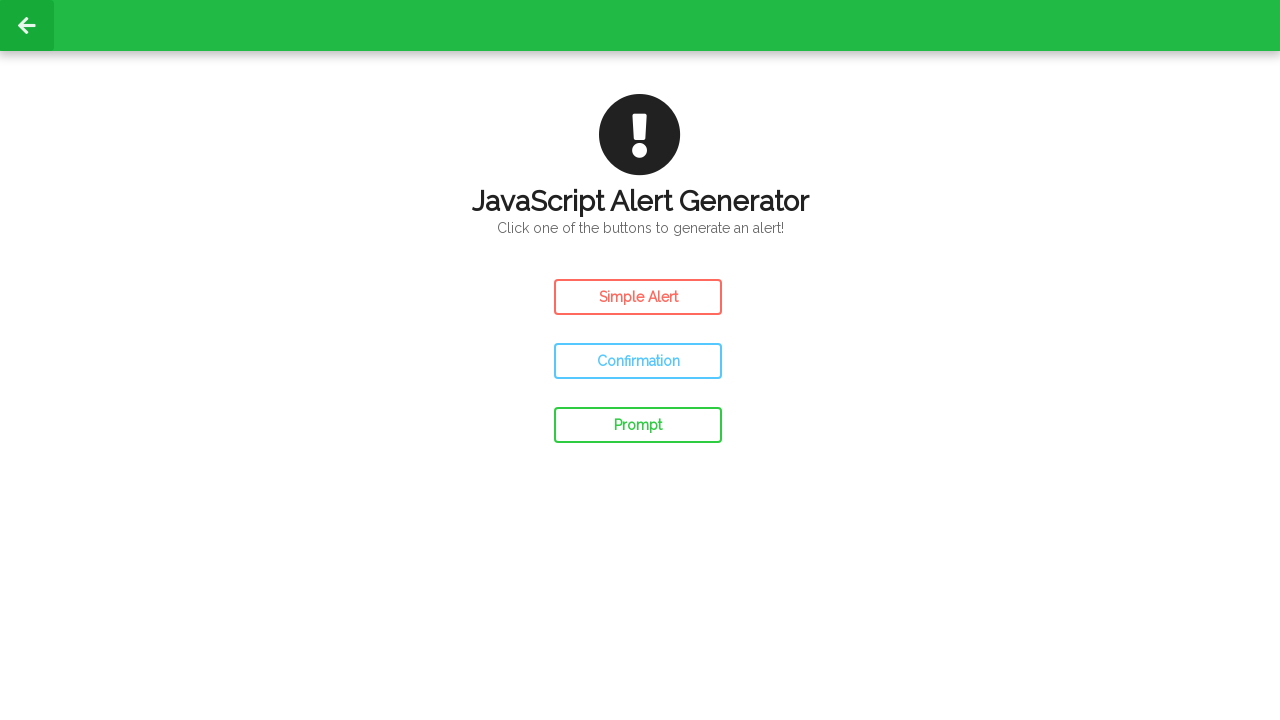

Clicked confirm button to trigger JavaScript confirm dialog at (638, 361) on #confirm
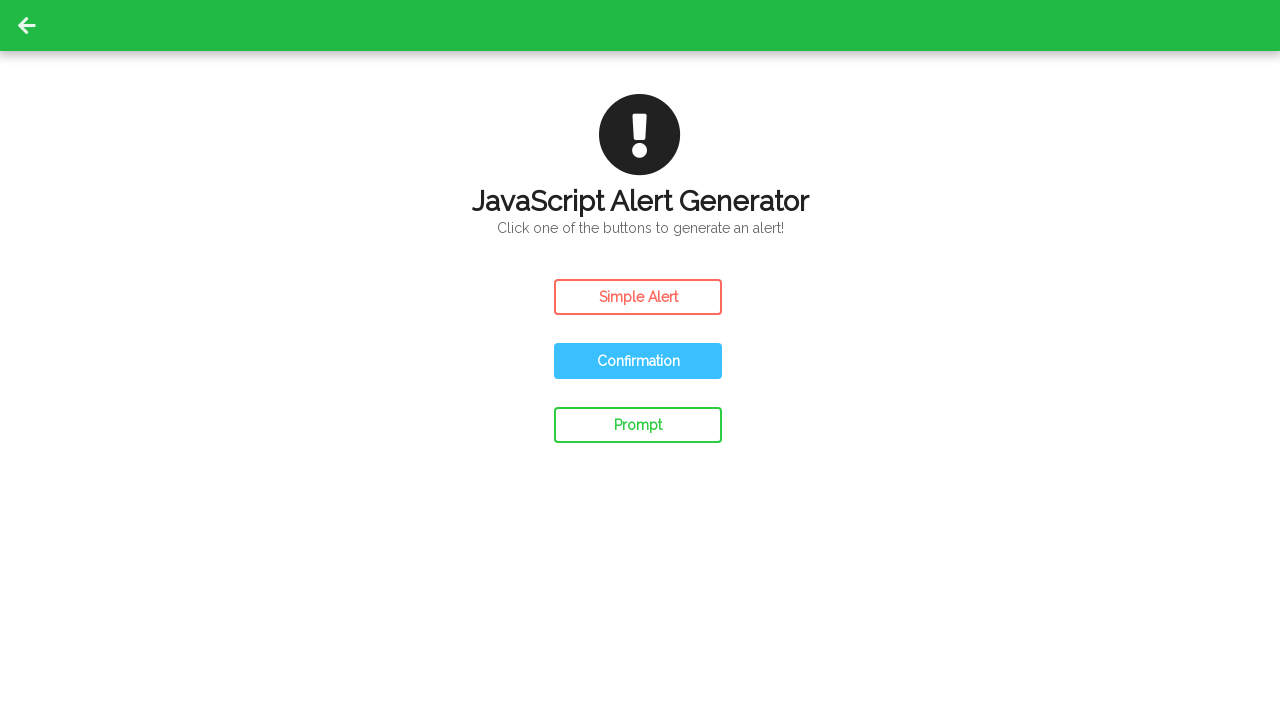

Waited 500ms for dialog to be processed
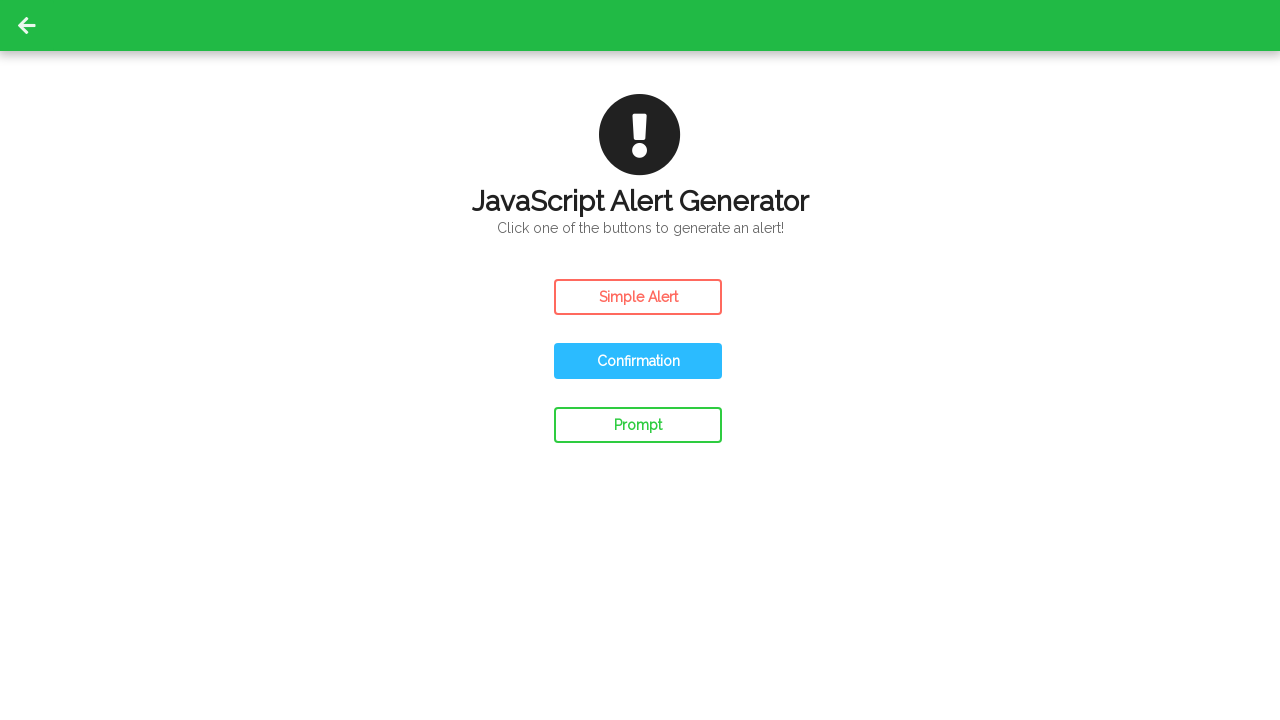

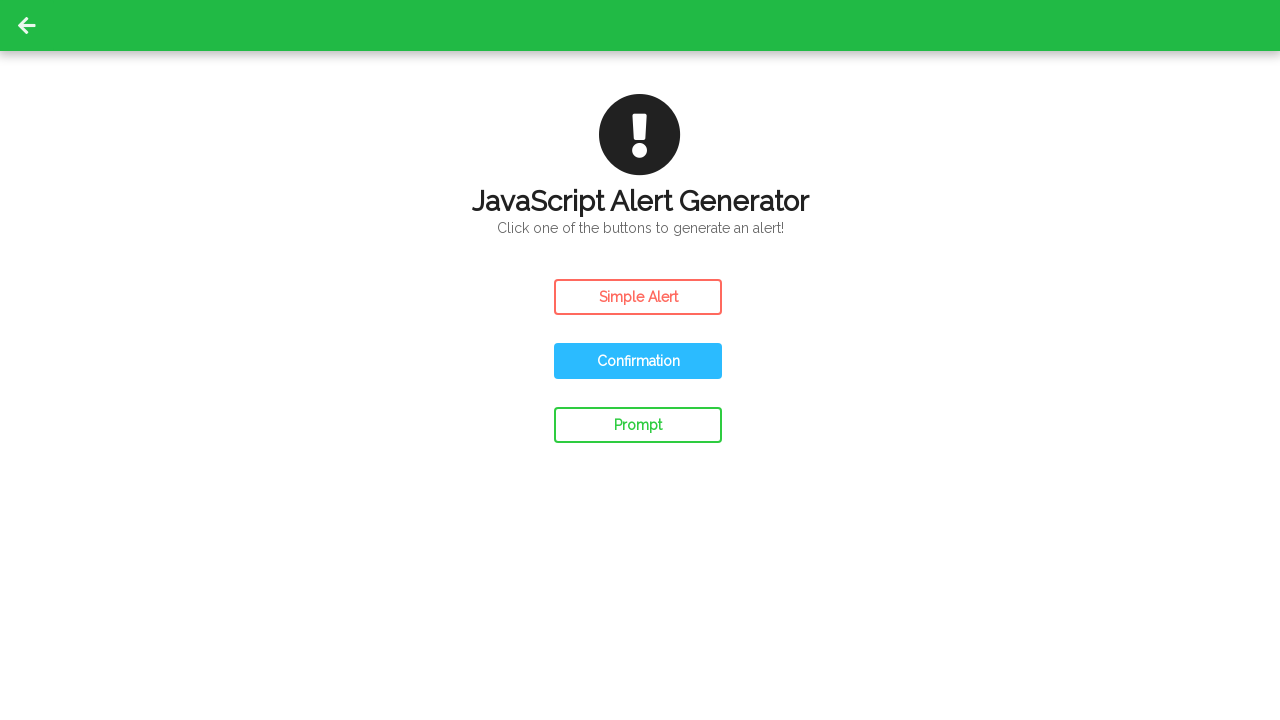